Tests navigation to the Check Box section within Elements

Starting URL: https://demoqa.com

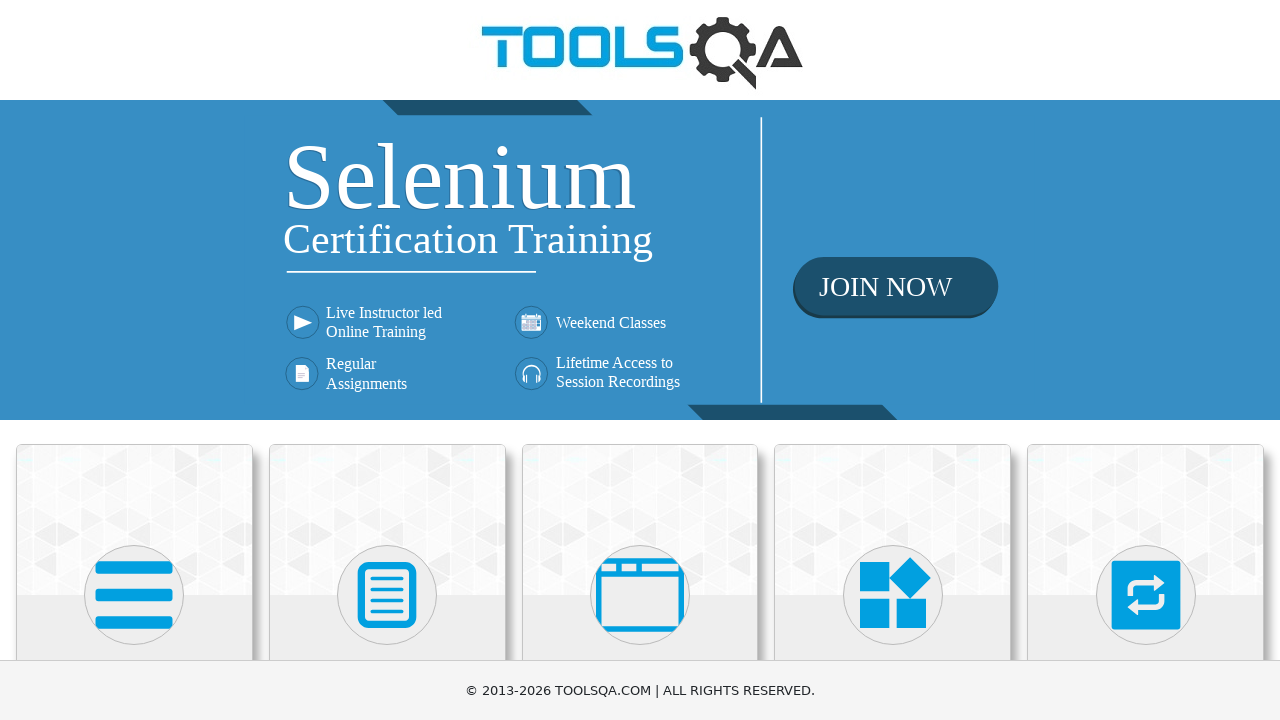

Clicked on Elements category at (134, 360) on text=Elements
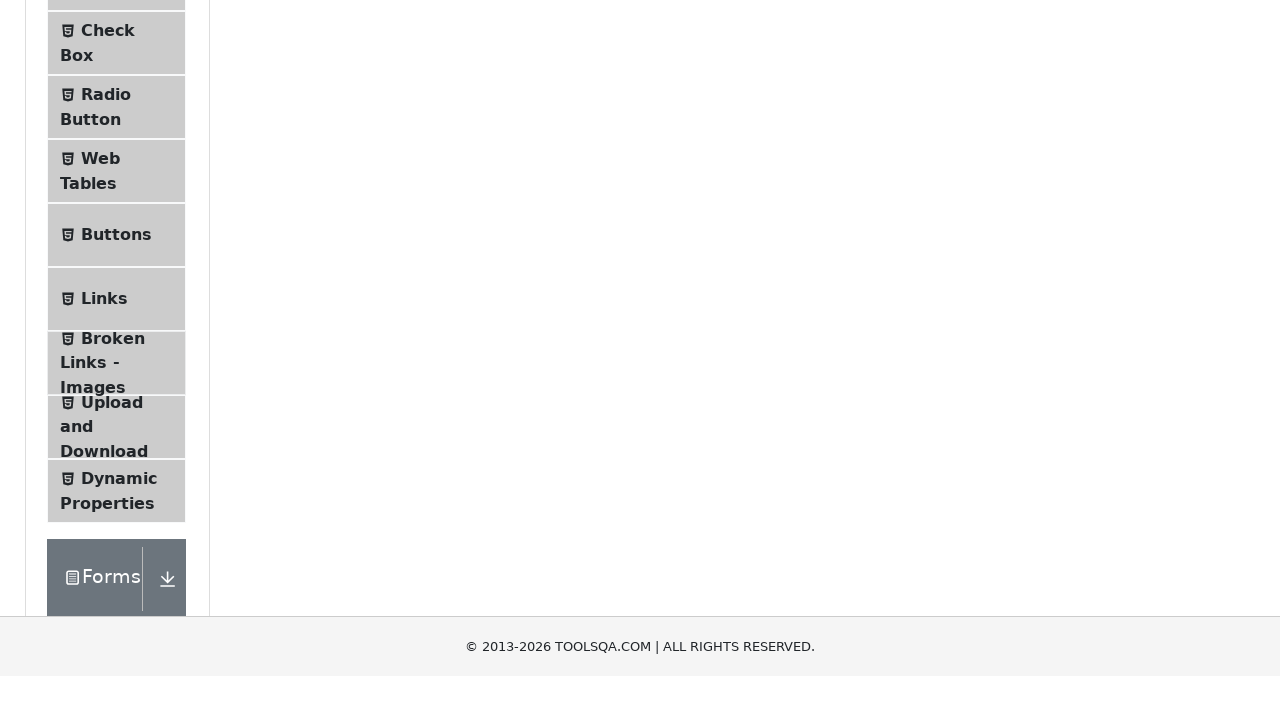

Clicked on Check Box menu item to navigate to Check Box section at (108, 312) on text=Check Box
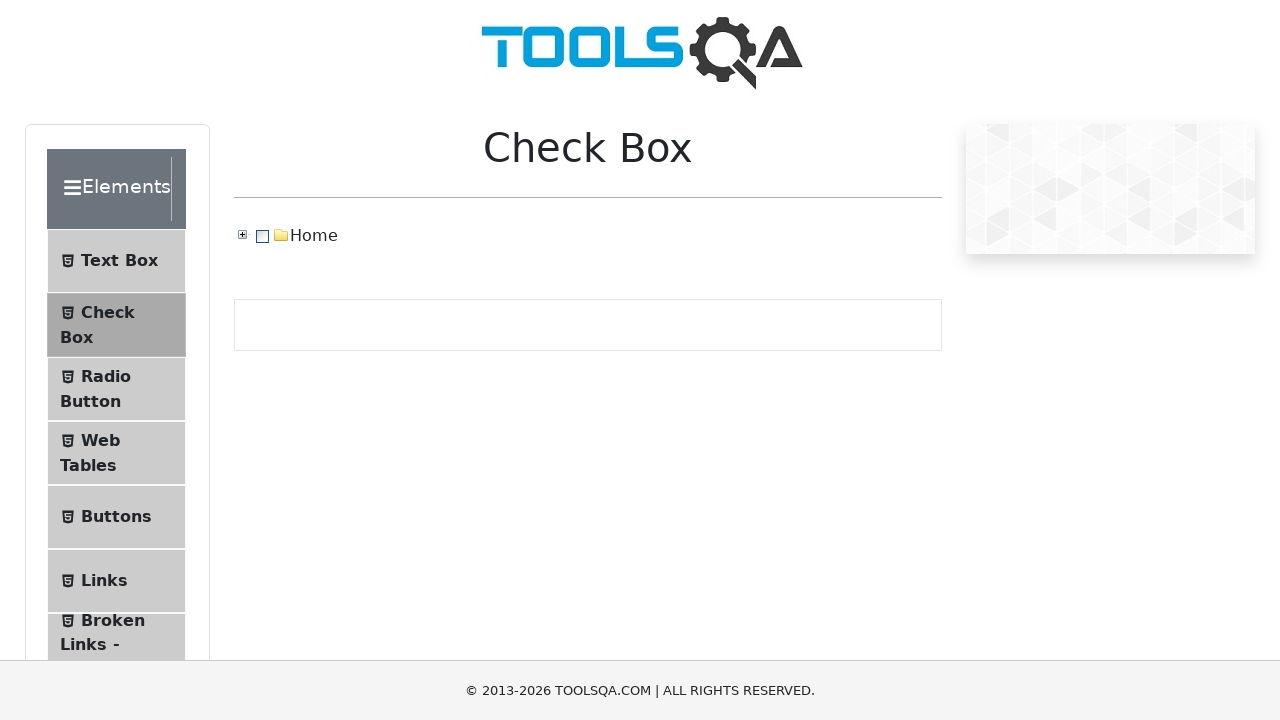

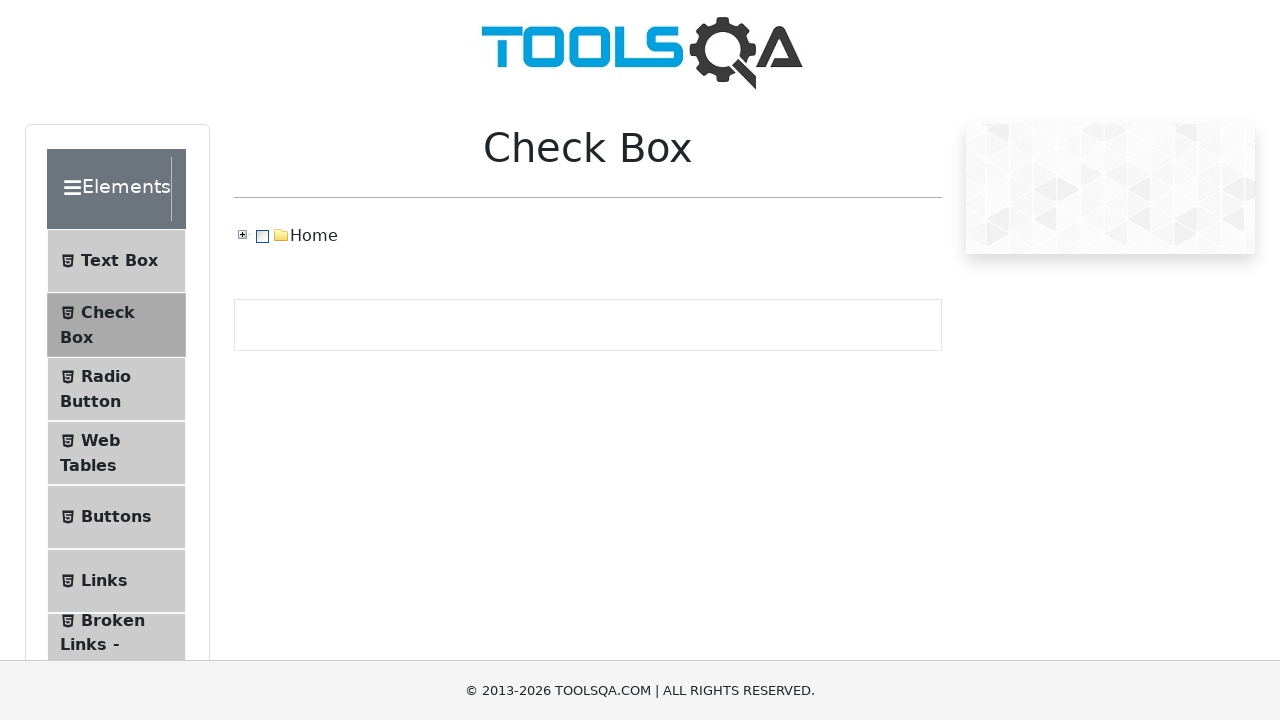